Tests the feedback form by entering name, age, selecting languages, submitting the form, and verifying the submitted data is displayed

Starting URL: https://acctabootcamp.github.io/site/tasks/provide_feedback

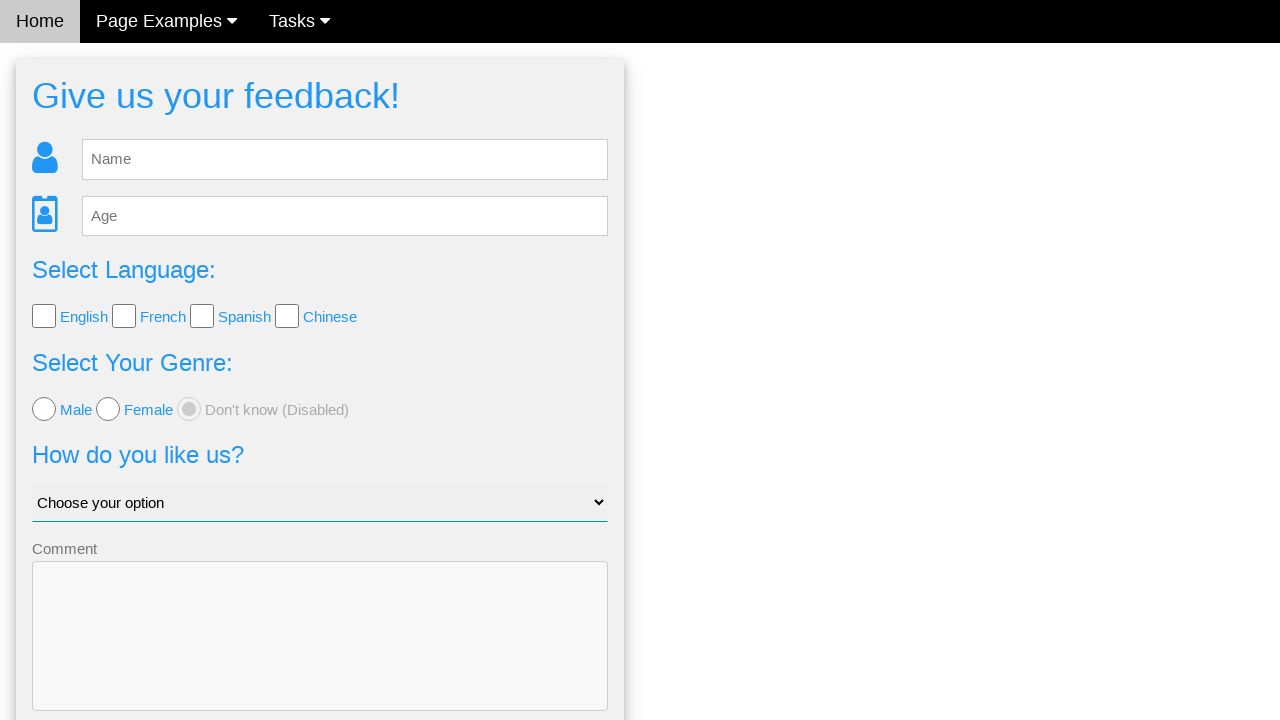

Filled name field with 'Alice Johnson' on #fb_name
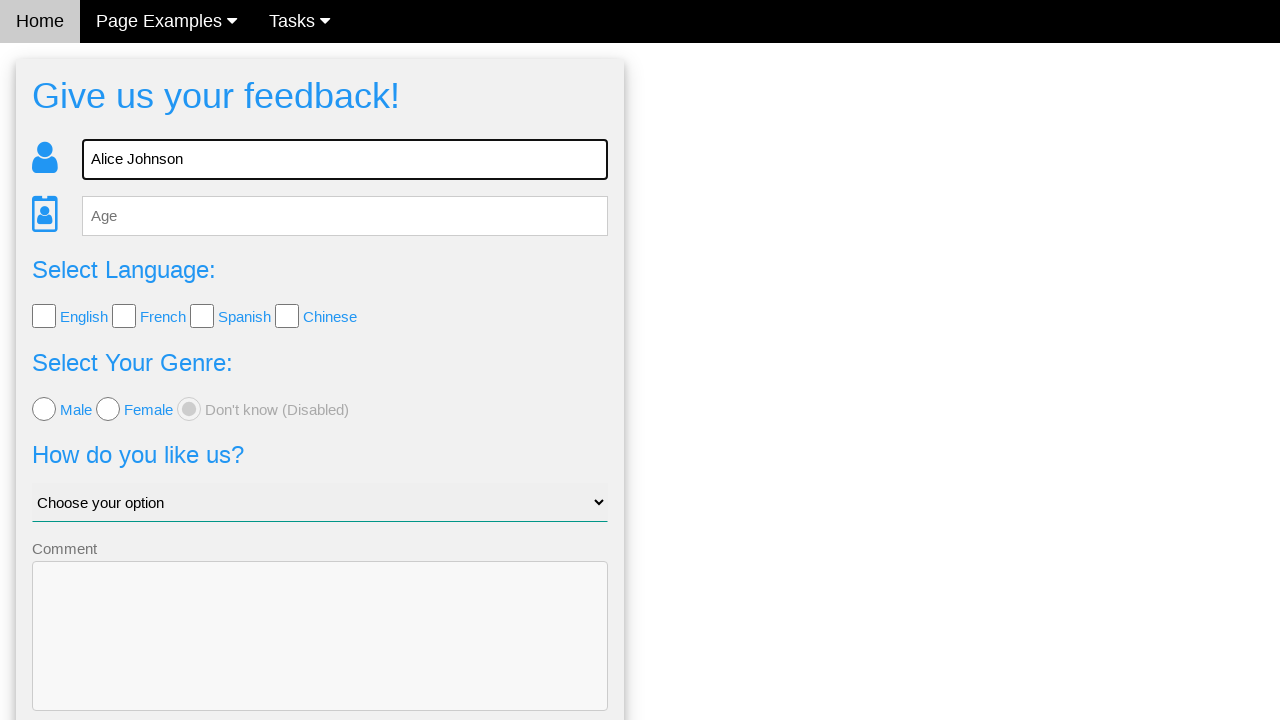

Filled age field with '30' on #fb_age
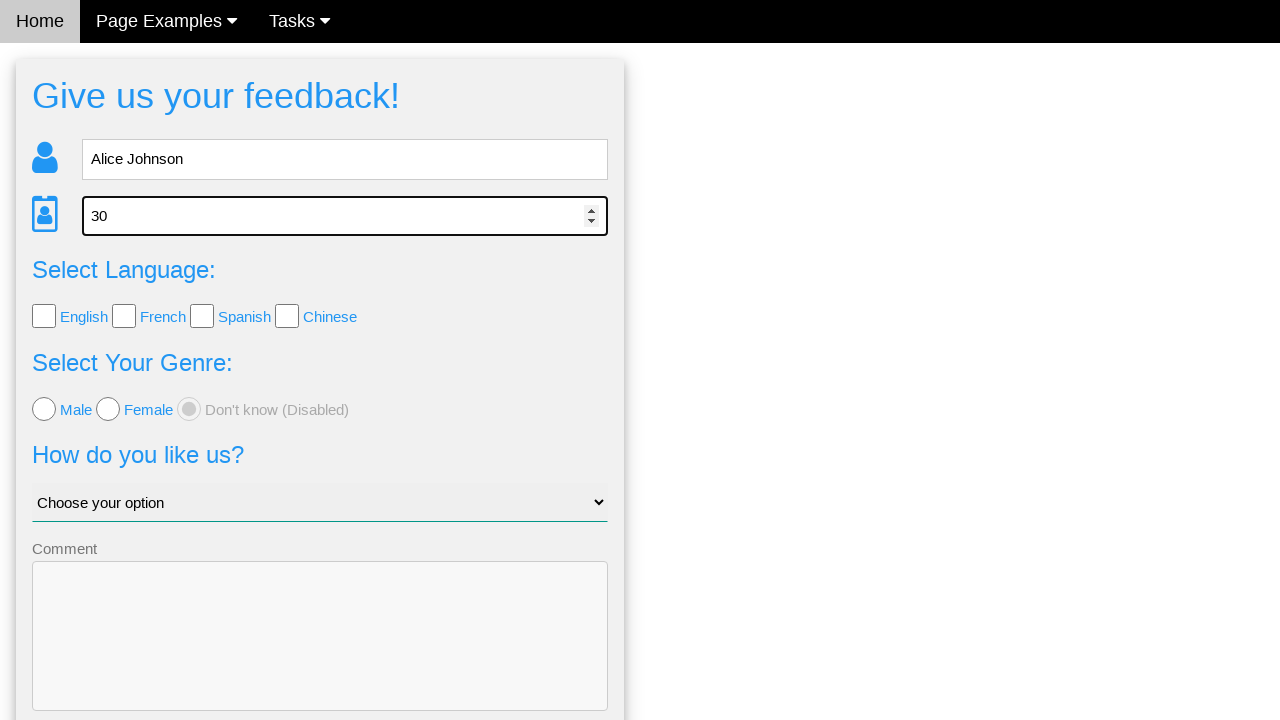

Selected English language option at (44, 316) on [value='English']
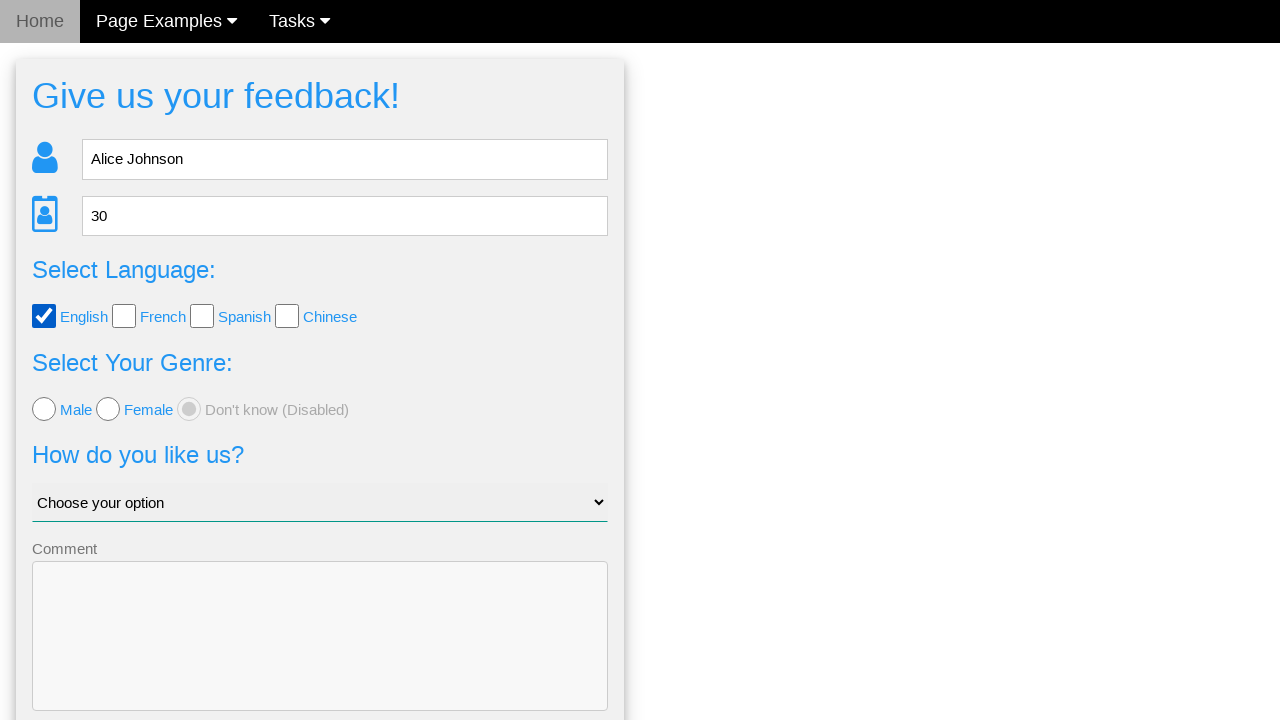

Selected Spanish language option at (202, 316) on [value='Spanish']
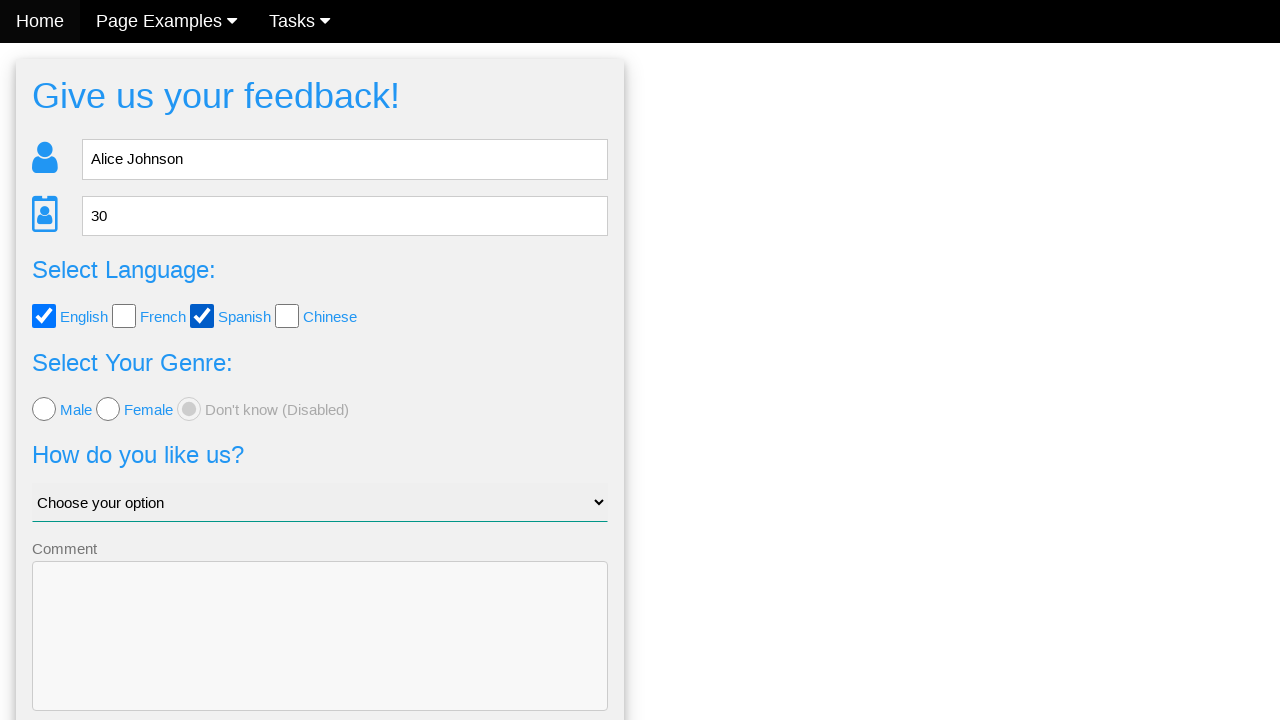

Clicked submit button to send feedback form at (320, 656) on .w3-btn-block
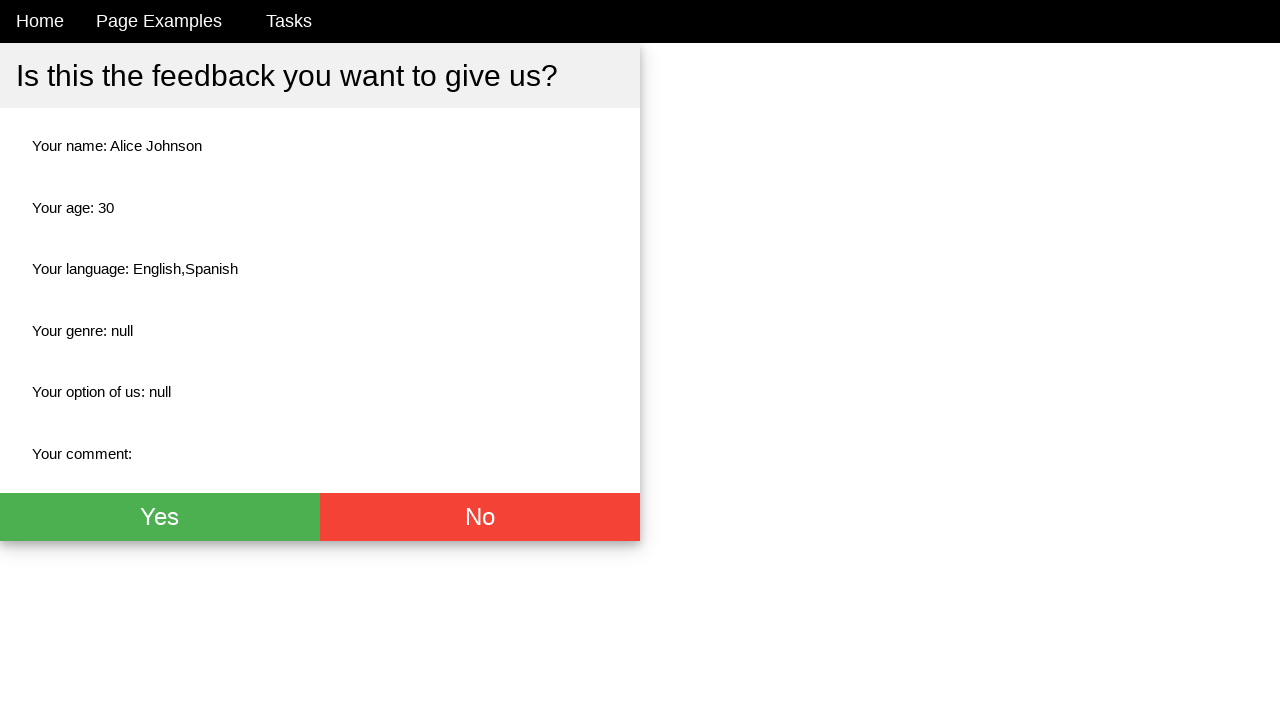

Feedback form submitted and result page loaded with submitted data displayed
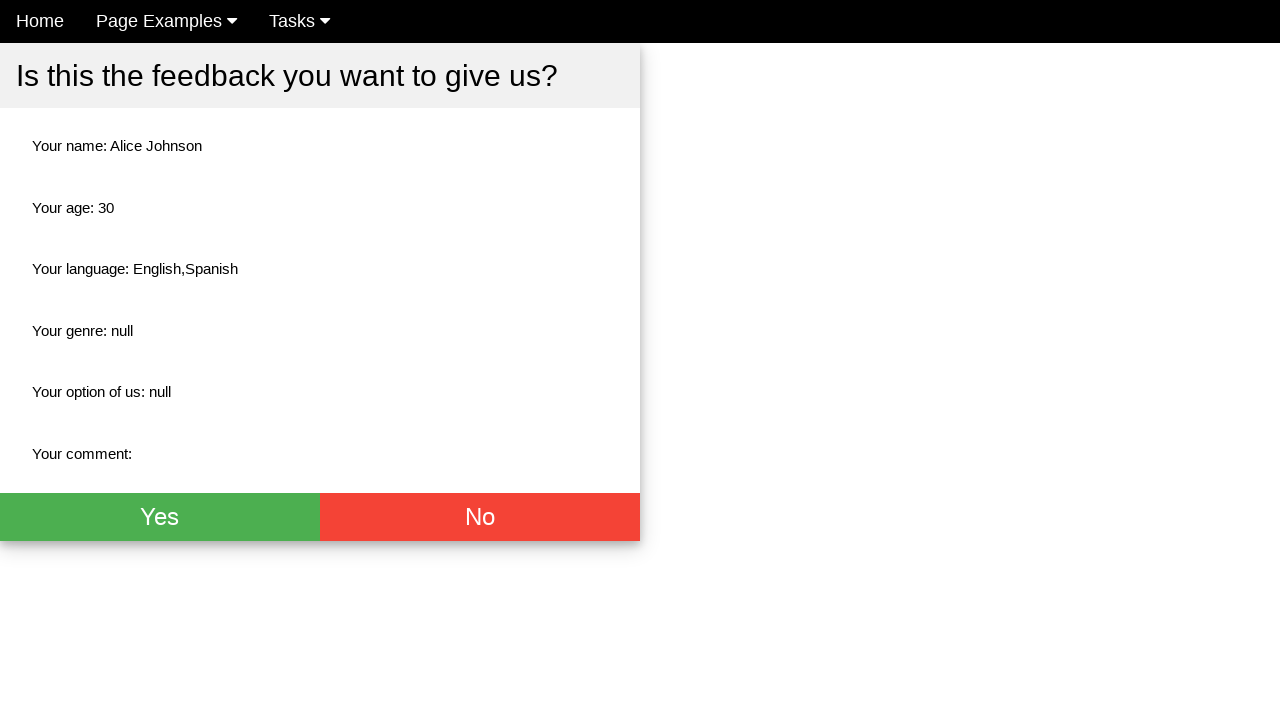

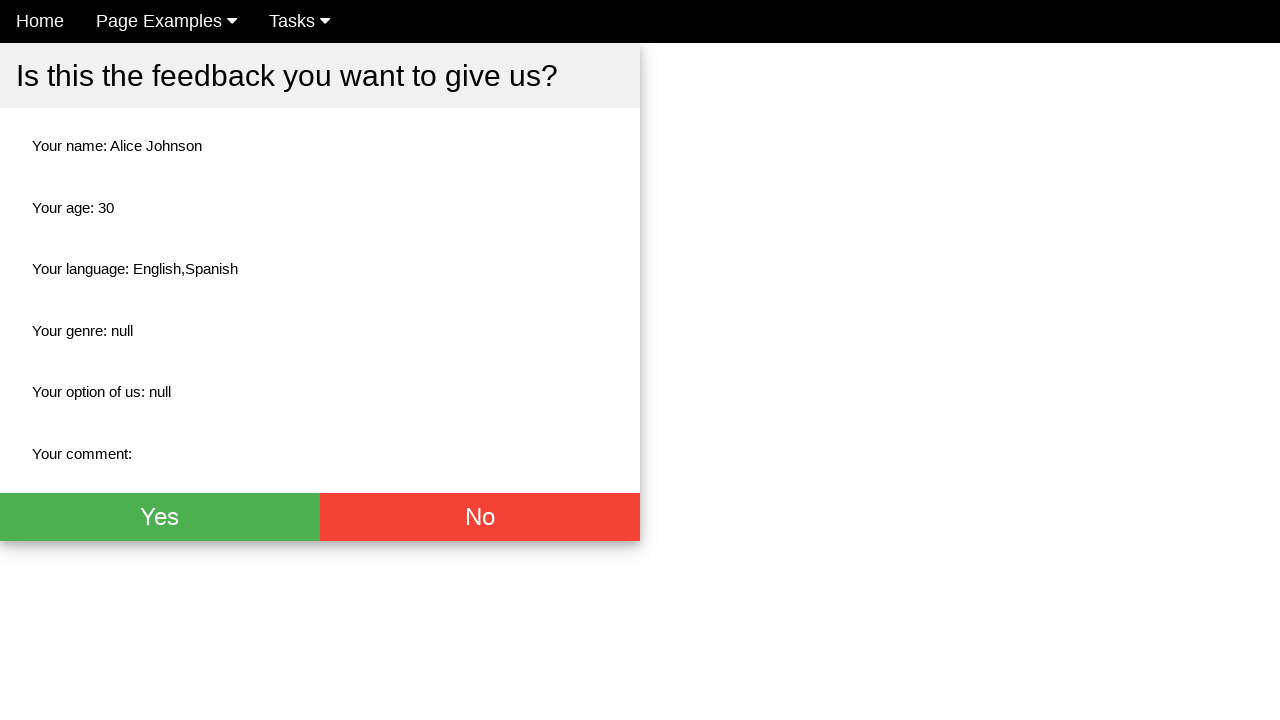